Tests dynamic loading functionality by clicking a Start button and verifying that "Hello World!" text appears after loading completes (alternative implementation)

Starting URL: https://the-internet.herokuapp.com/dynamic_loading/1

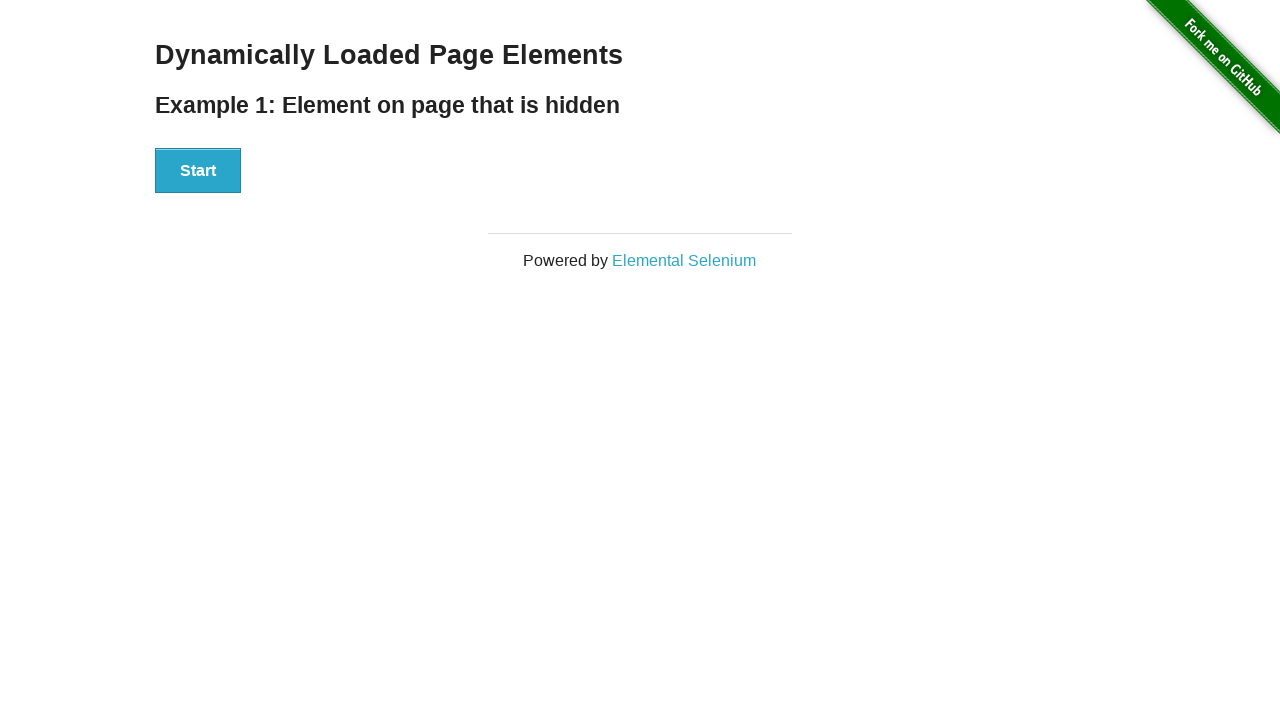

Clicked the Start button to initiate dynamic loading at (198, 171) on xpath=//button
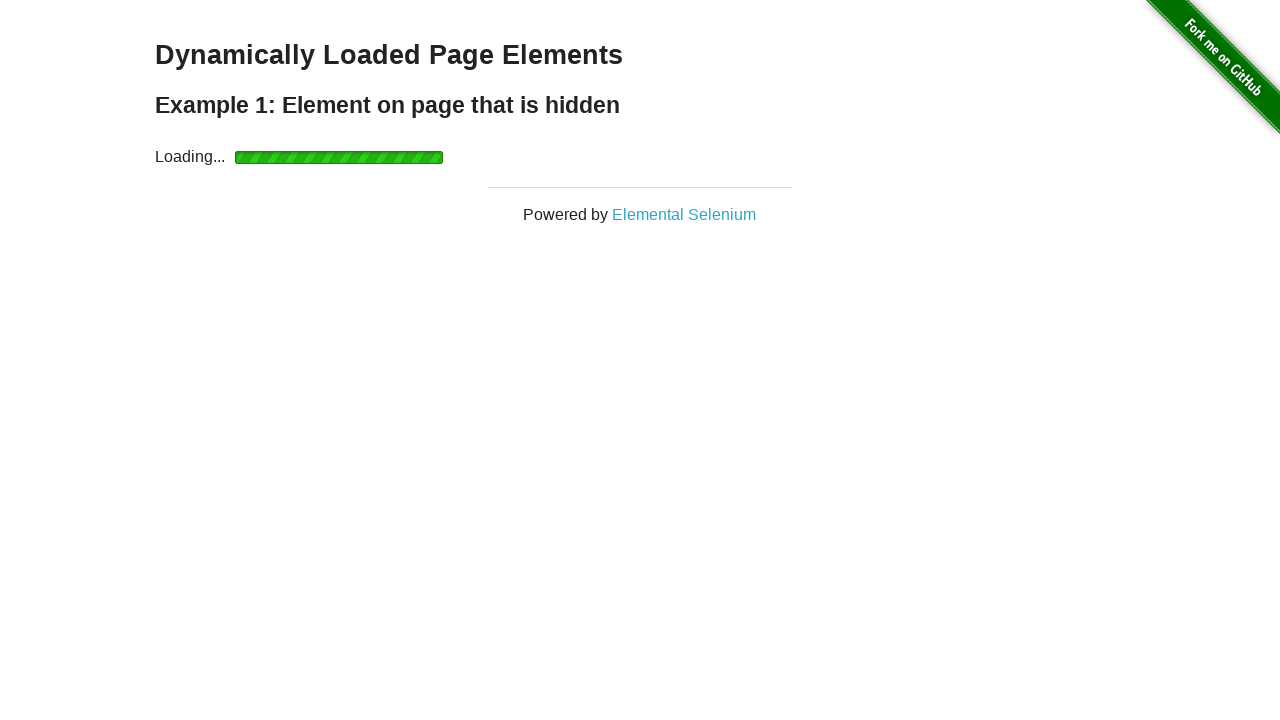

Waited for 'Hello World!' text to become visible after loading completes
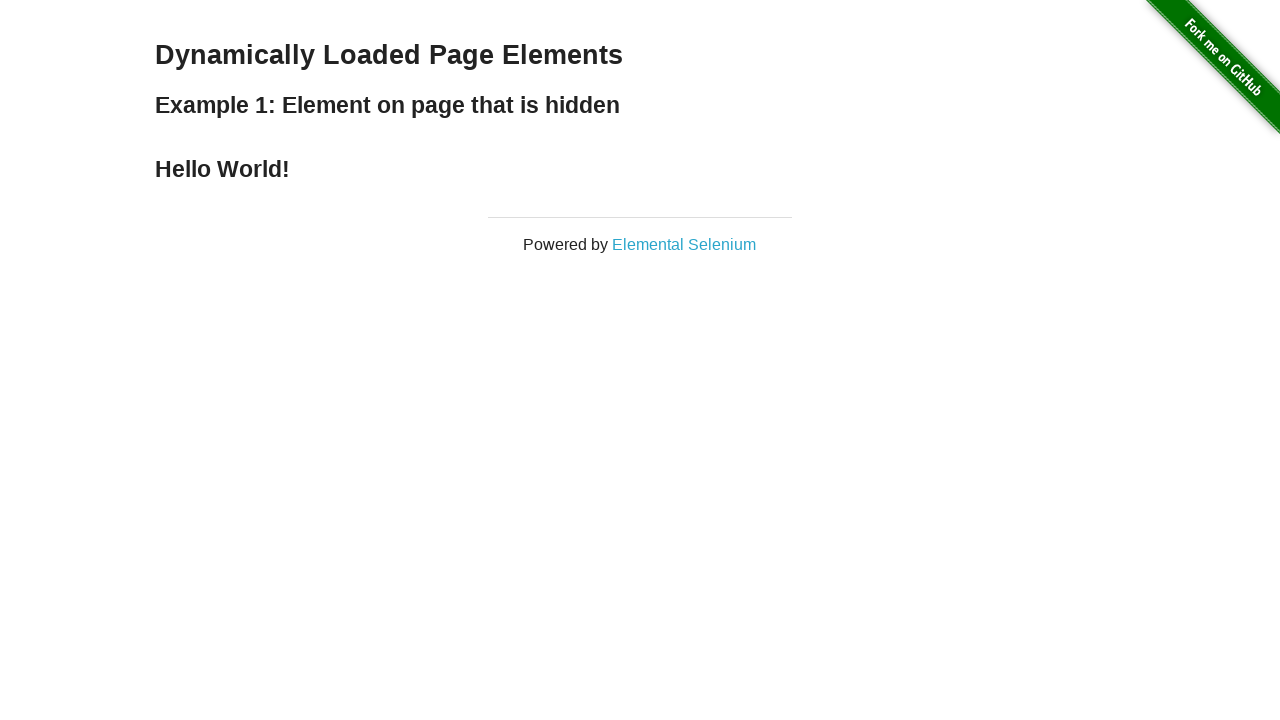

Verified that 'Hello World!' text is displayed correctly
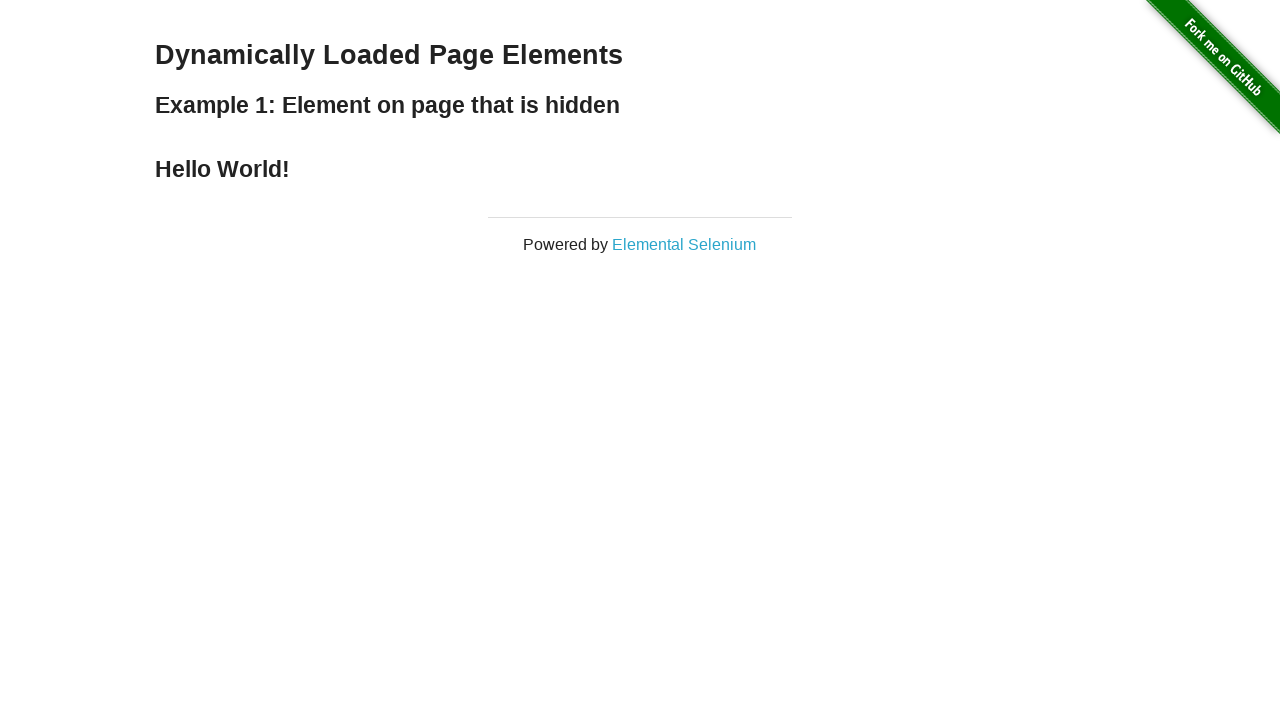

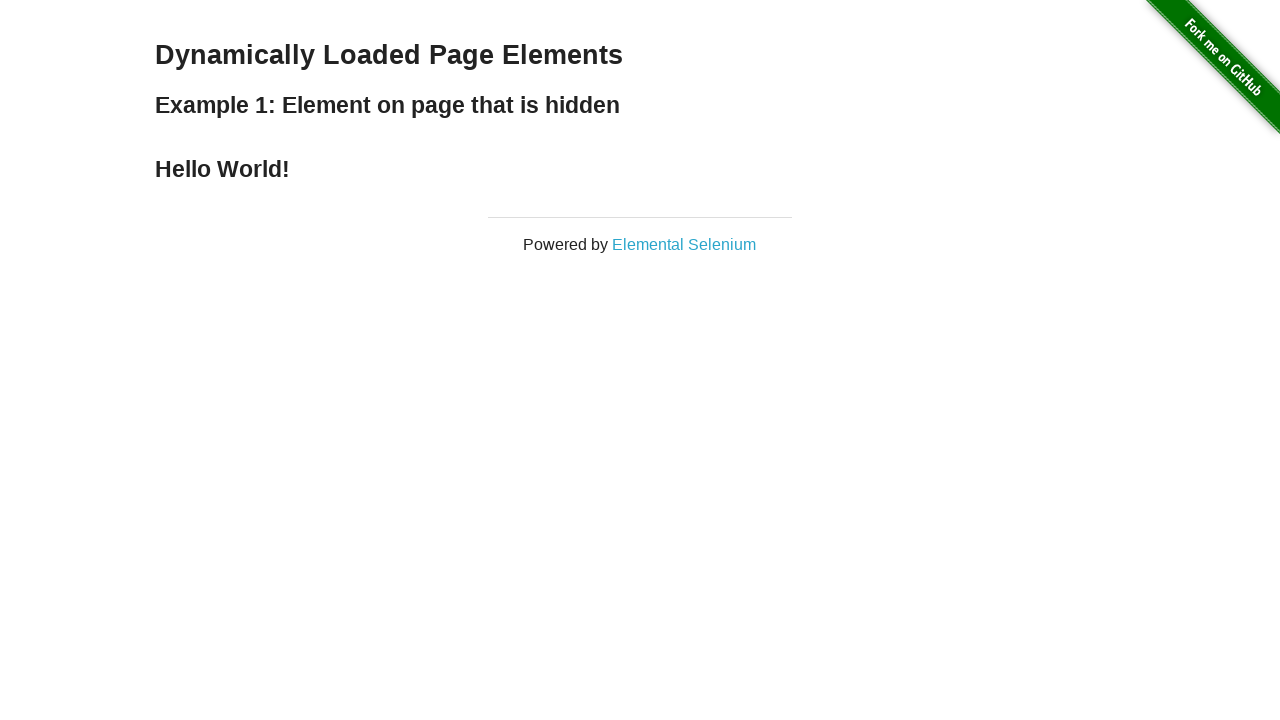